Navigates to the Lowes homepage and loads the page

Starting URL: https://www.lowes.com/

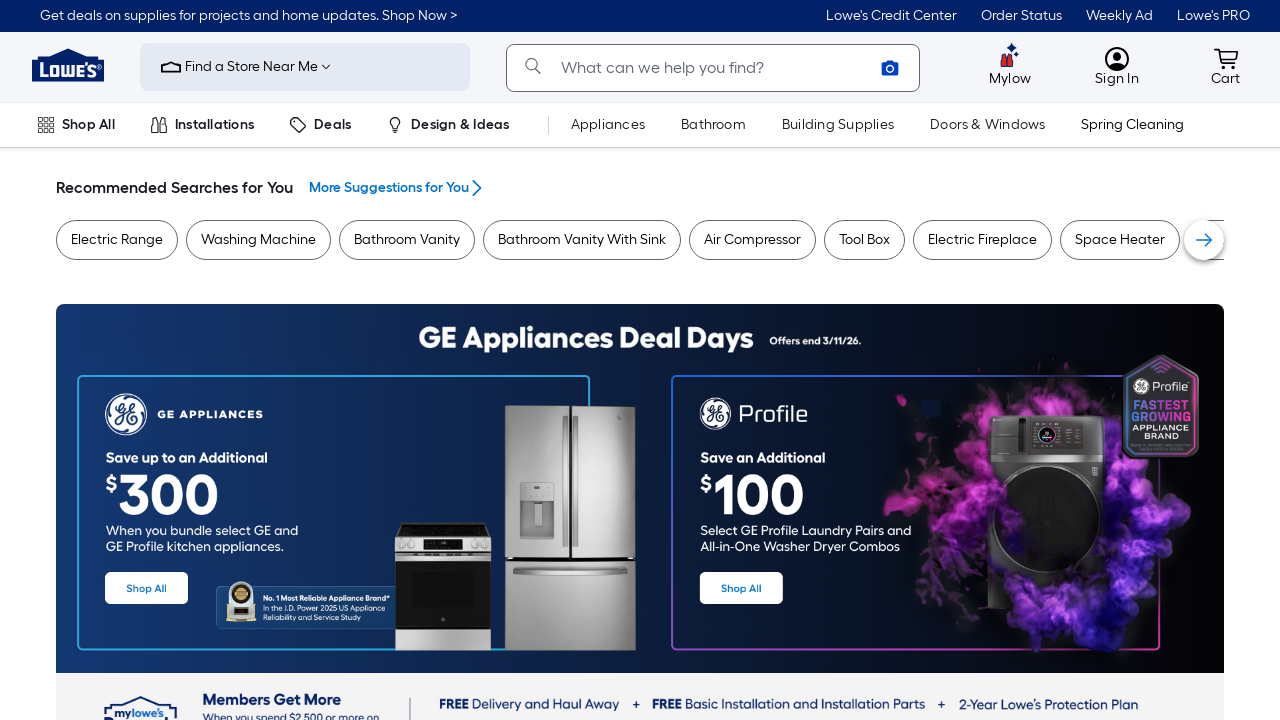

Waited for page to reach domcontentloaded state
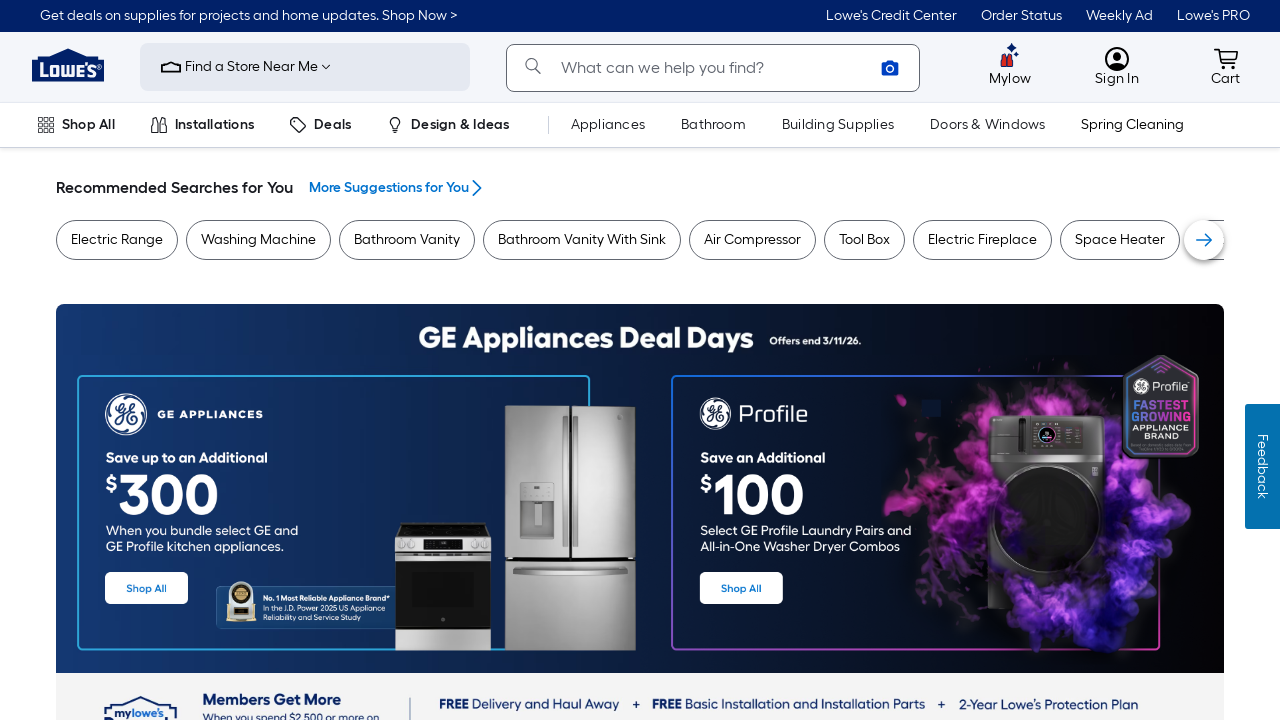

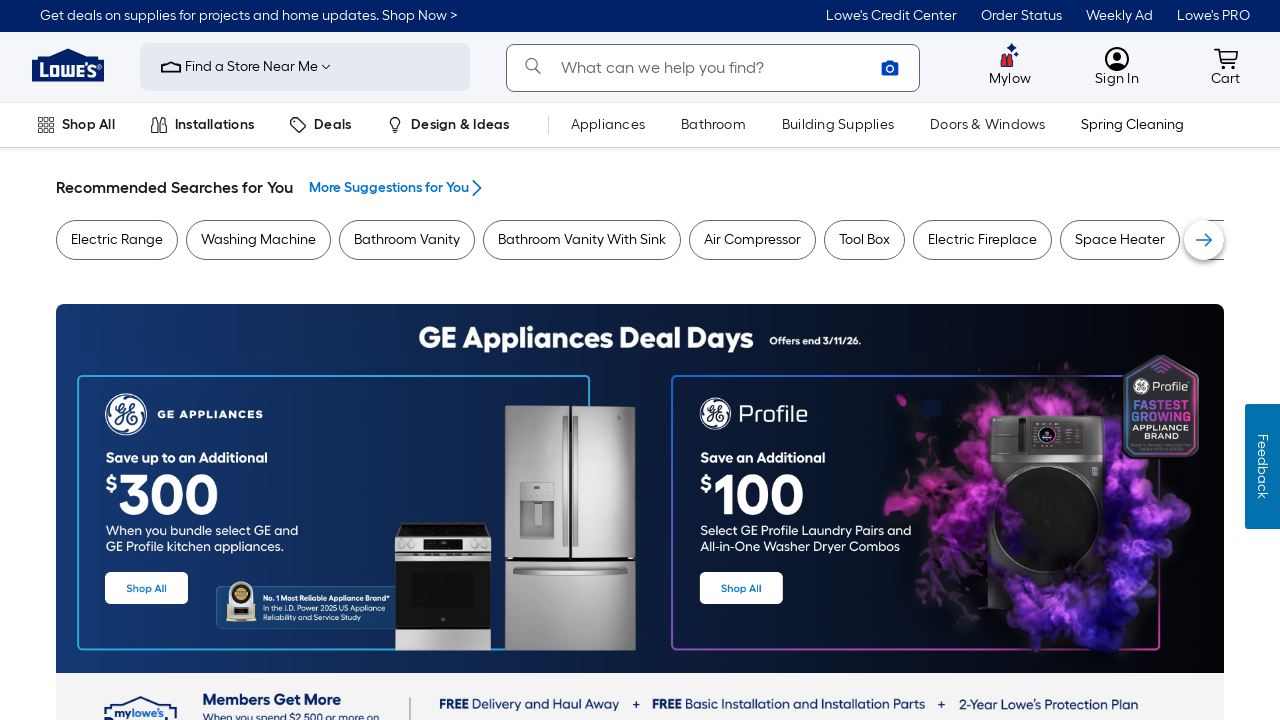